Solves a math problem by reading two numbers from the page, calculating their sum, selecting the result from a dropdown menu, and submitting the form

Starting URL: http://suninjuly.github.io/selects1.html

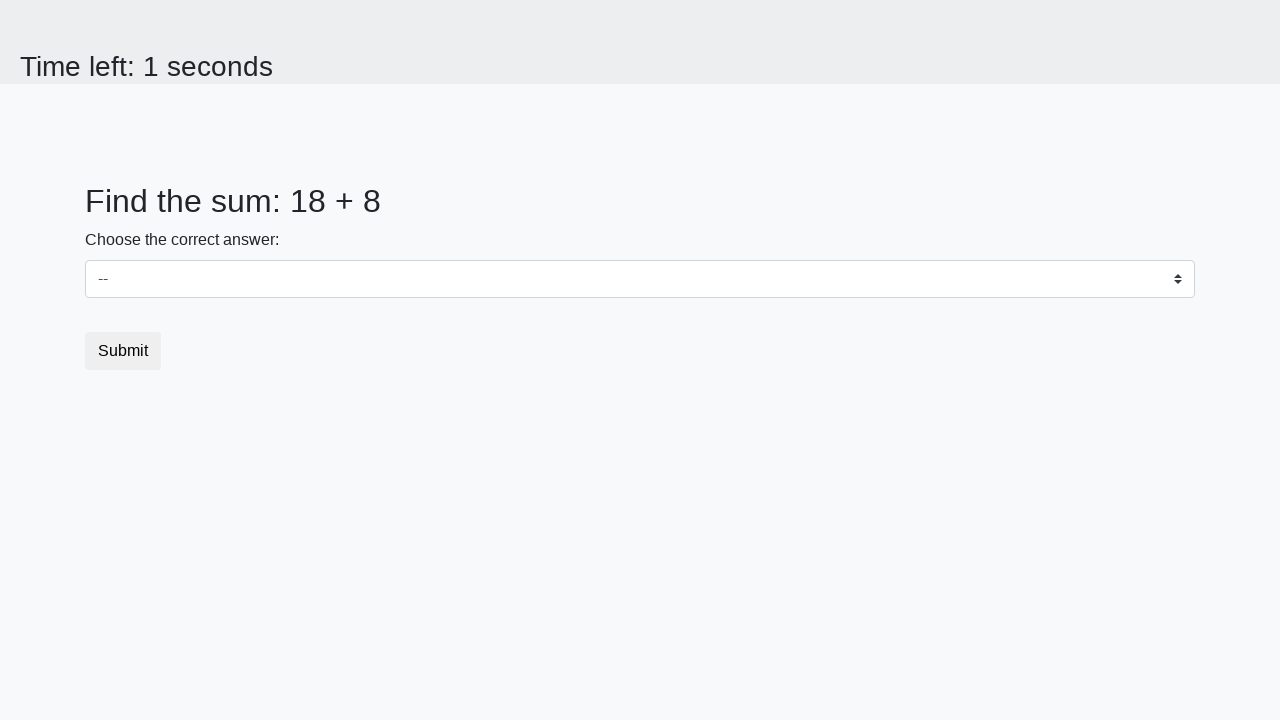

Read first number from page element #num1
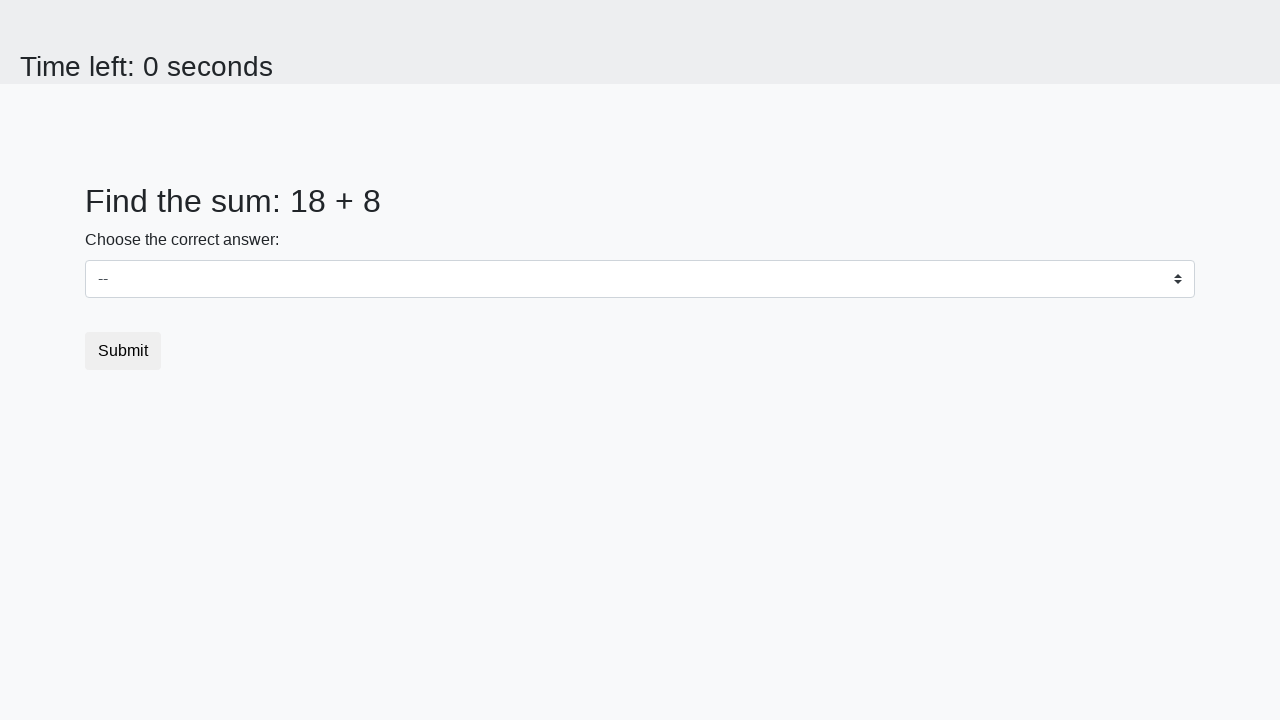

Read second number from page element #num2
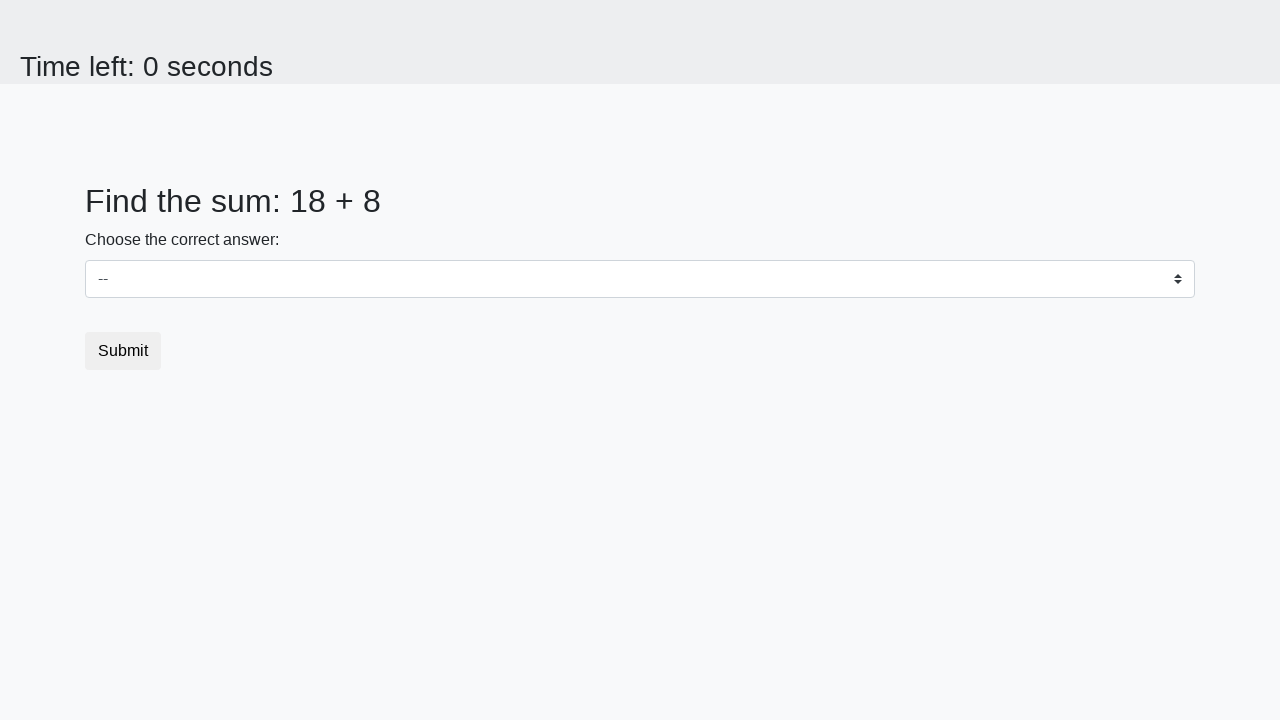

Calculated sum of 18 + 8 = 26
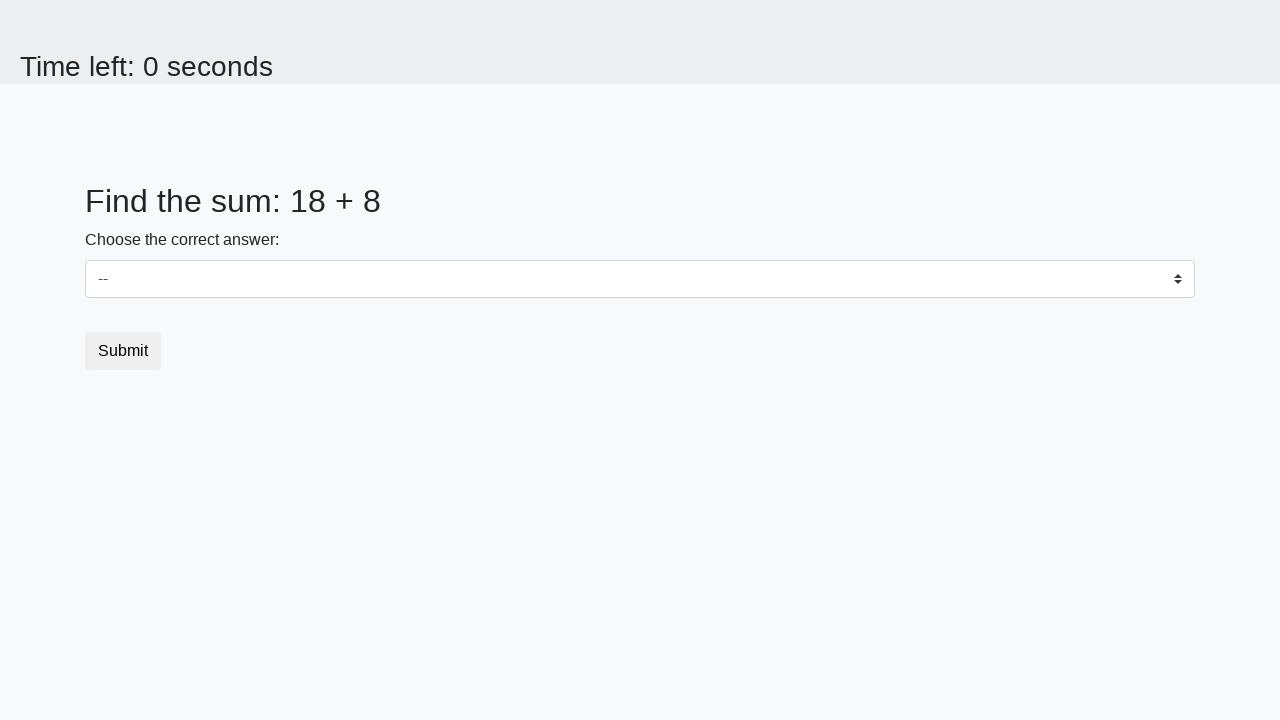

Selected 26 from dropdown menu on #dropdown
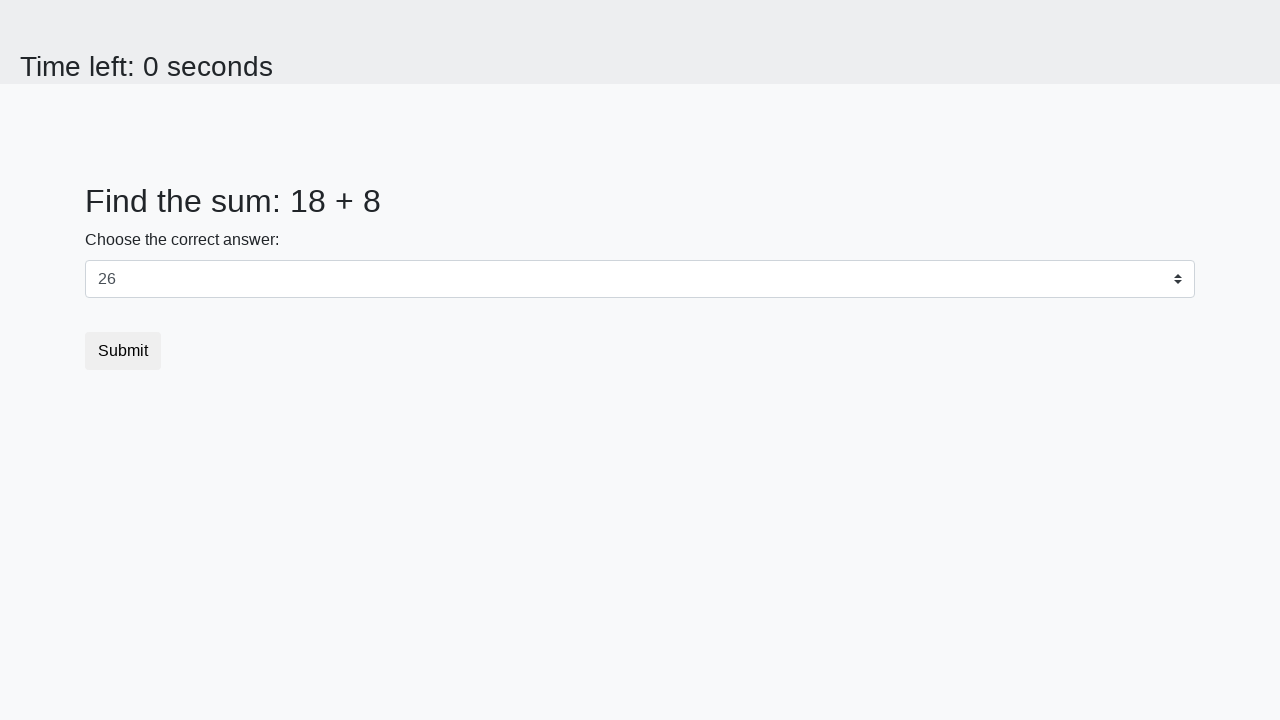

Clicked Submit button to submit the form at (123, 351) on button:text('Submit')
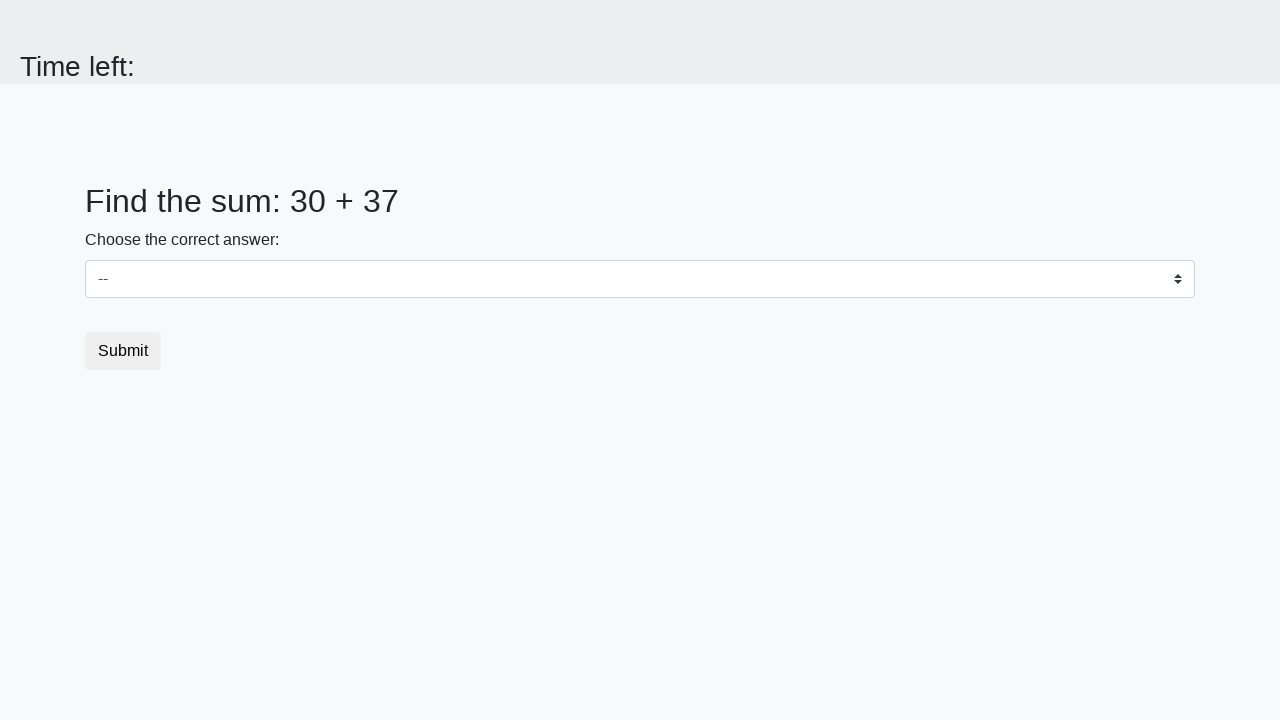

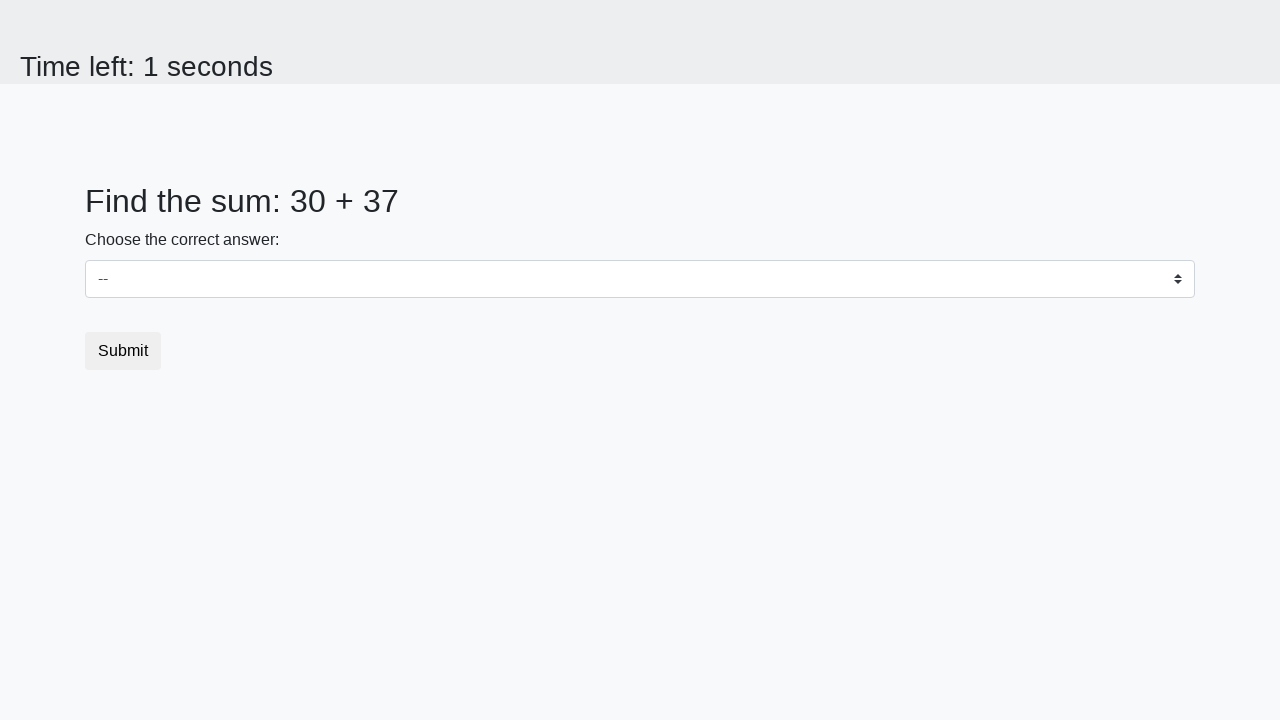